Tests checkbox interactions on a demo page by clicking various checkbox elements

Starting URL: https://leafground.com/checkbox.xhtml

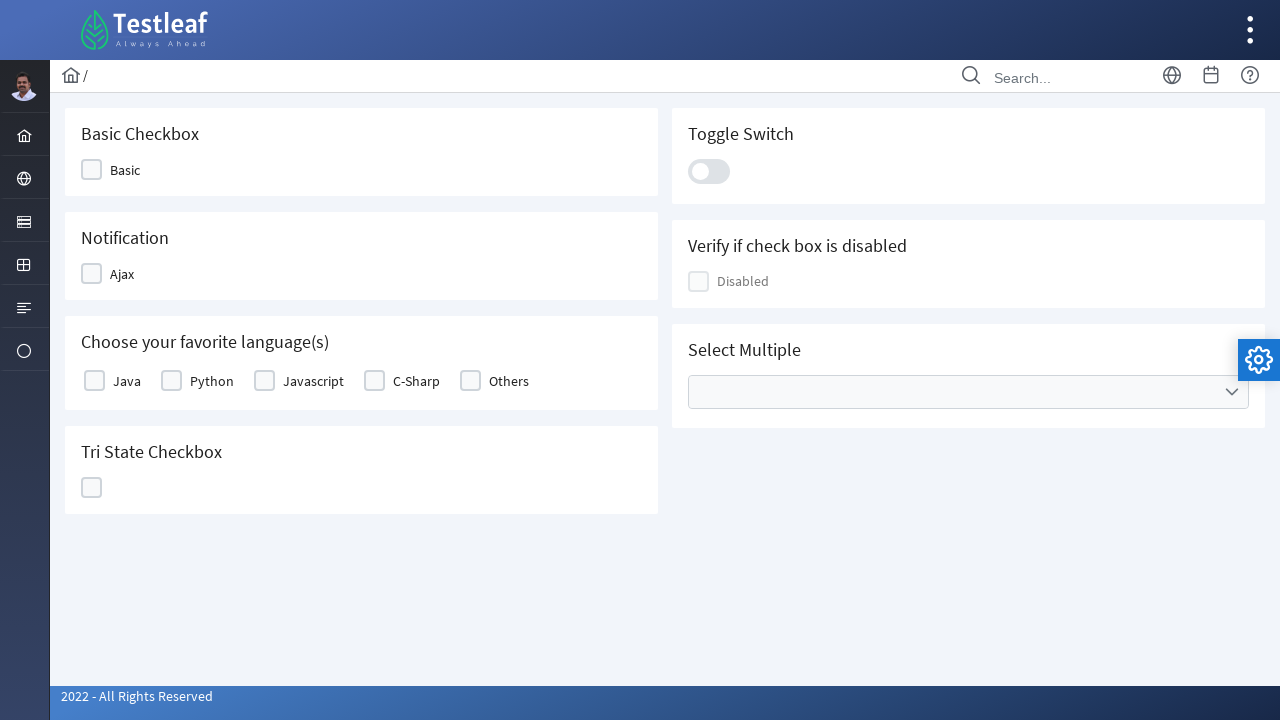

Clicked the first checkbox at (125, 170) on (//span[@class='ui-chkbox-label'])[1]
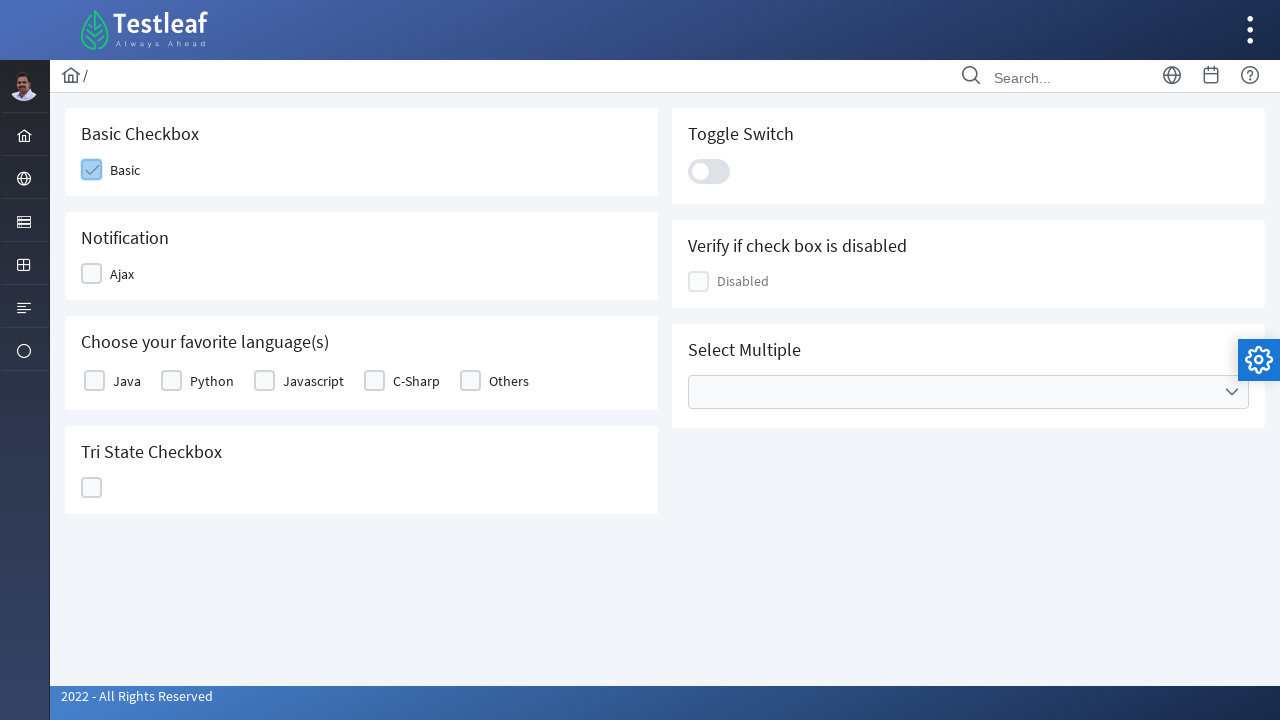

Clicked the Ajax checkbox at (122, 274) on xpath=//span[text()='Ajax']
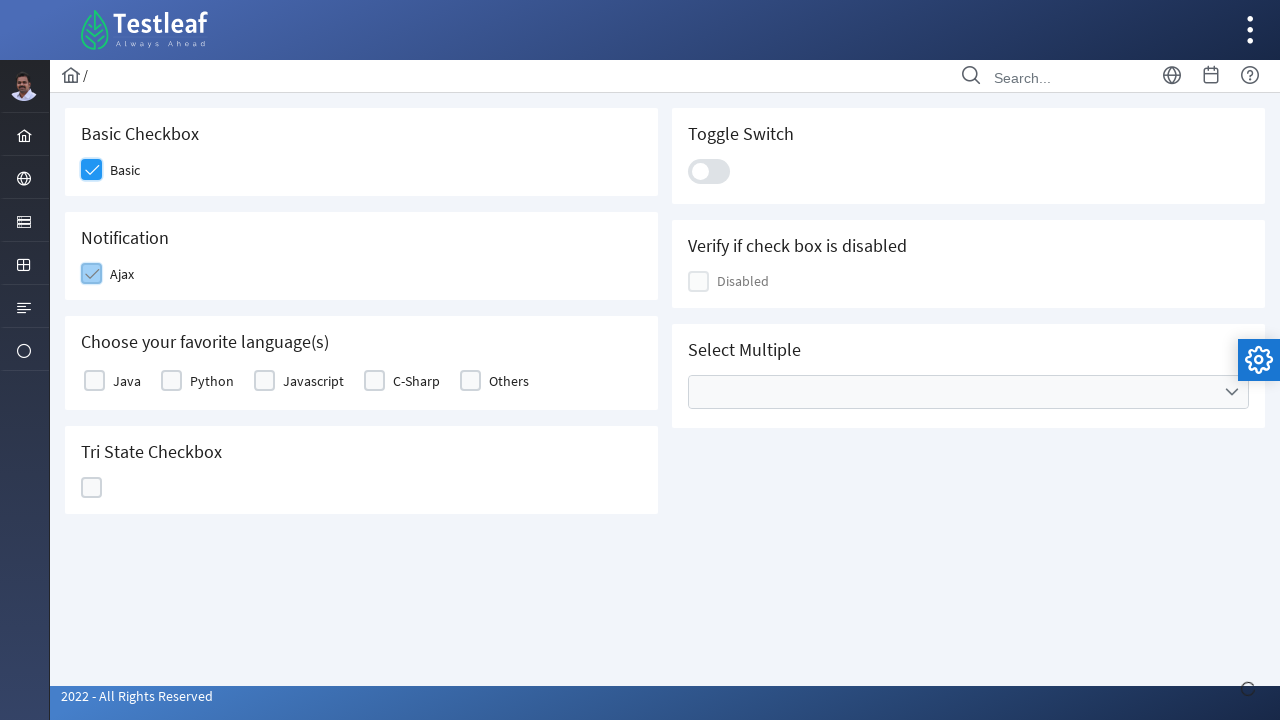

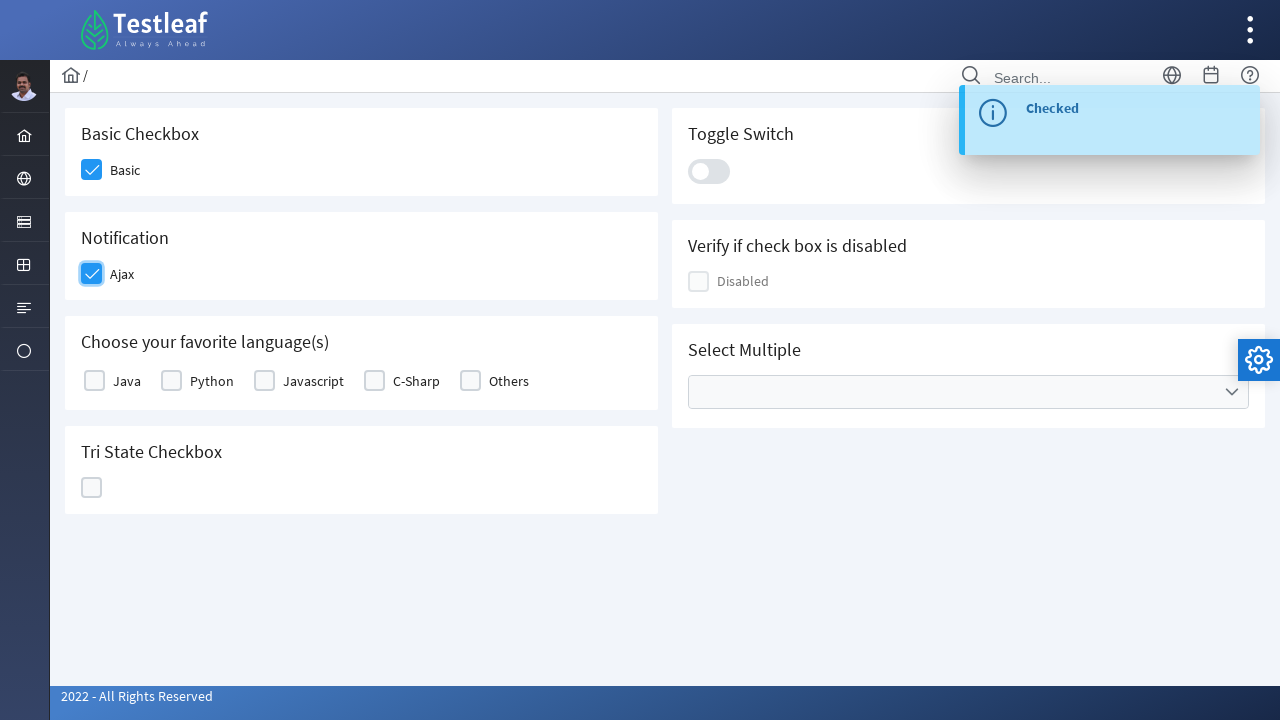